Tests a radio button form by filling in title and description fields, selecting a radio button option, and submitting the form

Starting URL: https://rori4.github.io/selenium-practice/#/pages/practice/radio-button-form

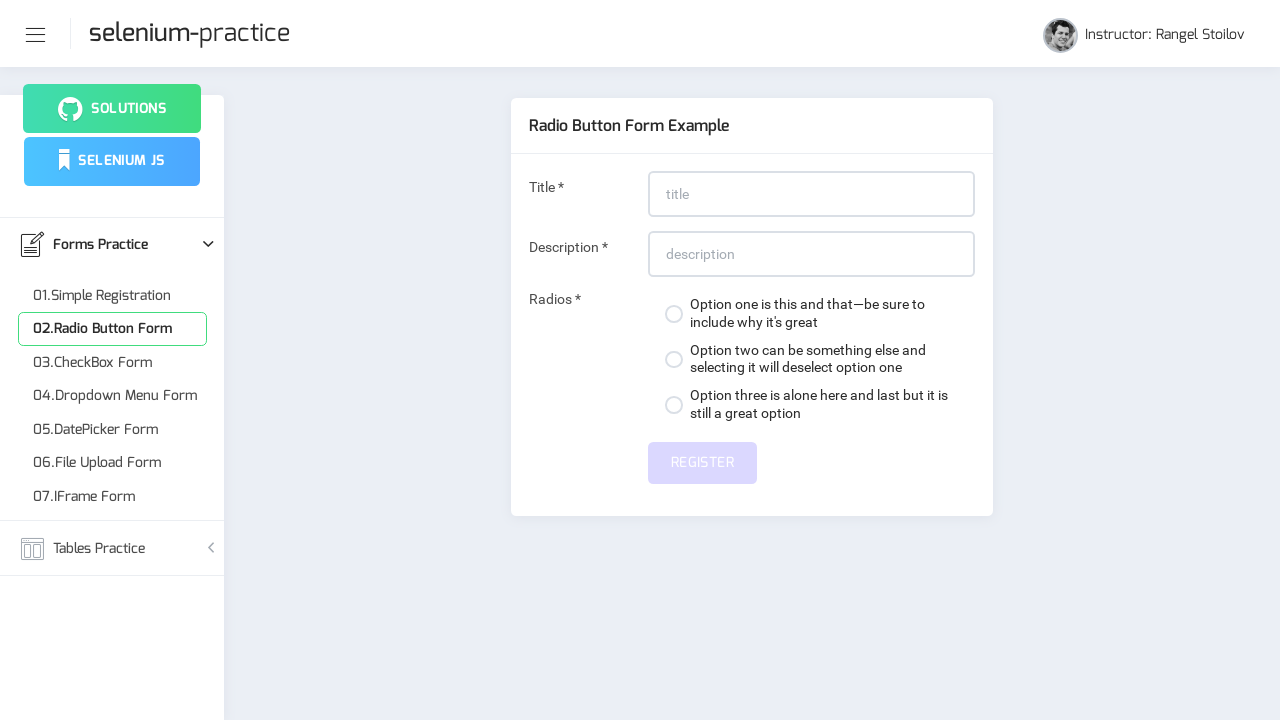

Filled title field with 'This is my perfect title' on #title
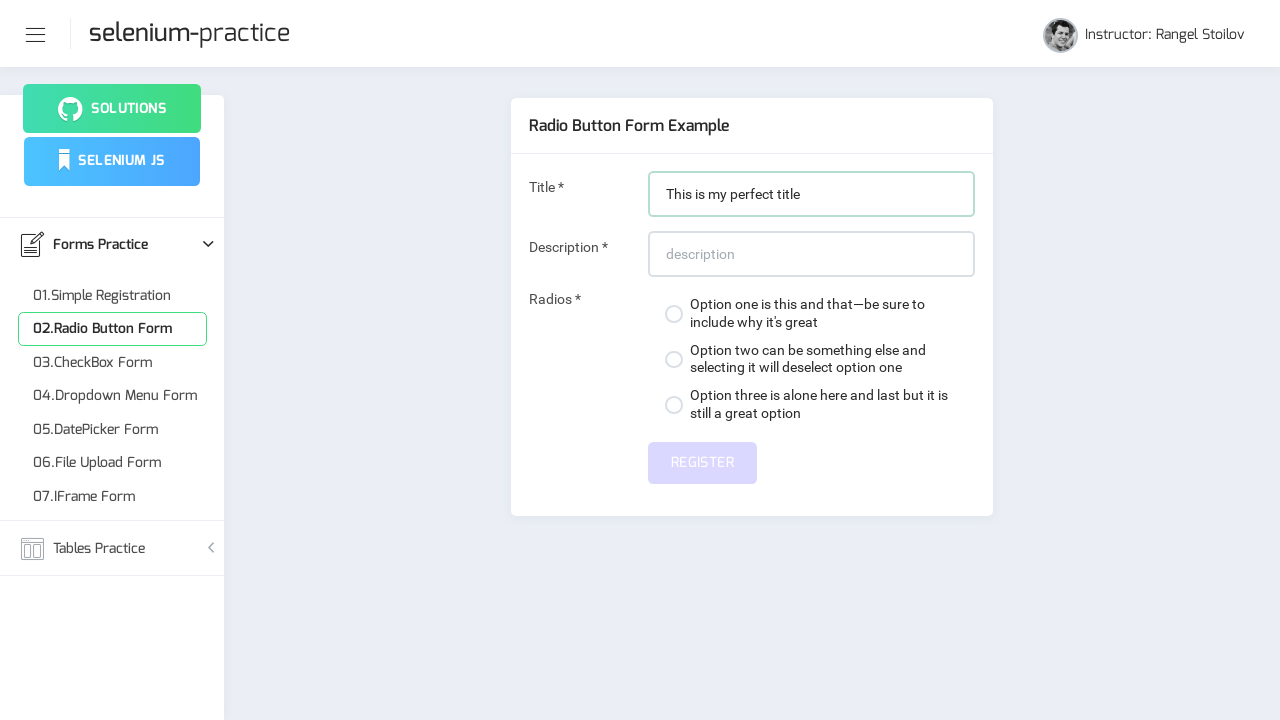

Filled description field with 'Description must be add least 20 char' on #description
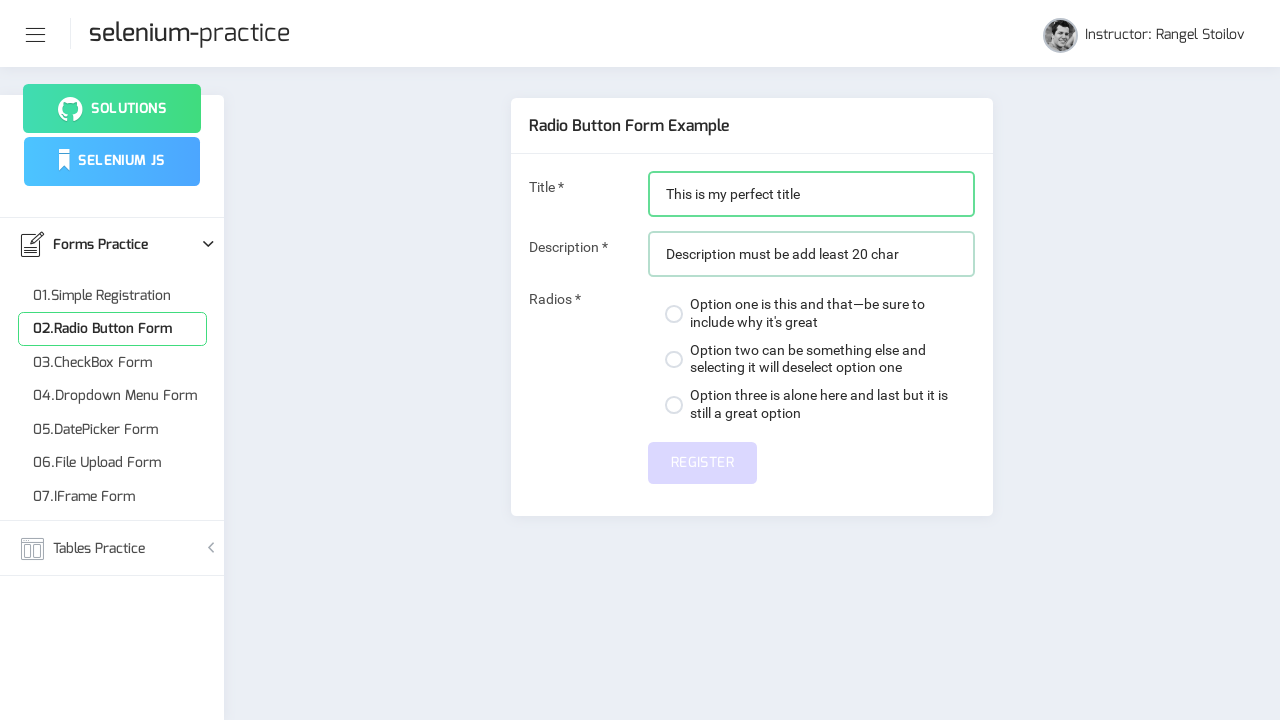

Selected the first radio button option at (820, 314) on div.form-check:nth-child(1) > label:nth-child(1) > span:nth-child(3)
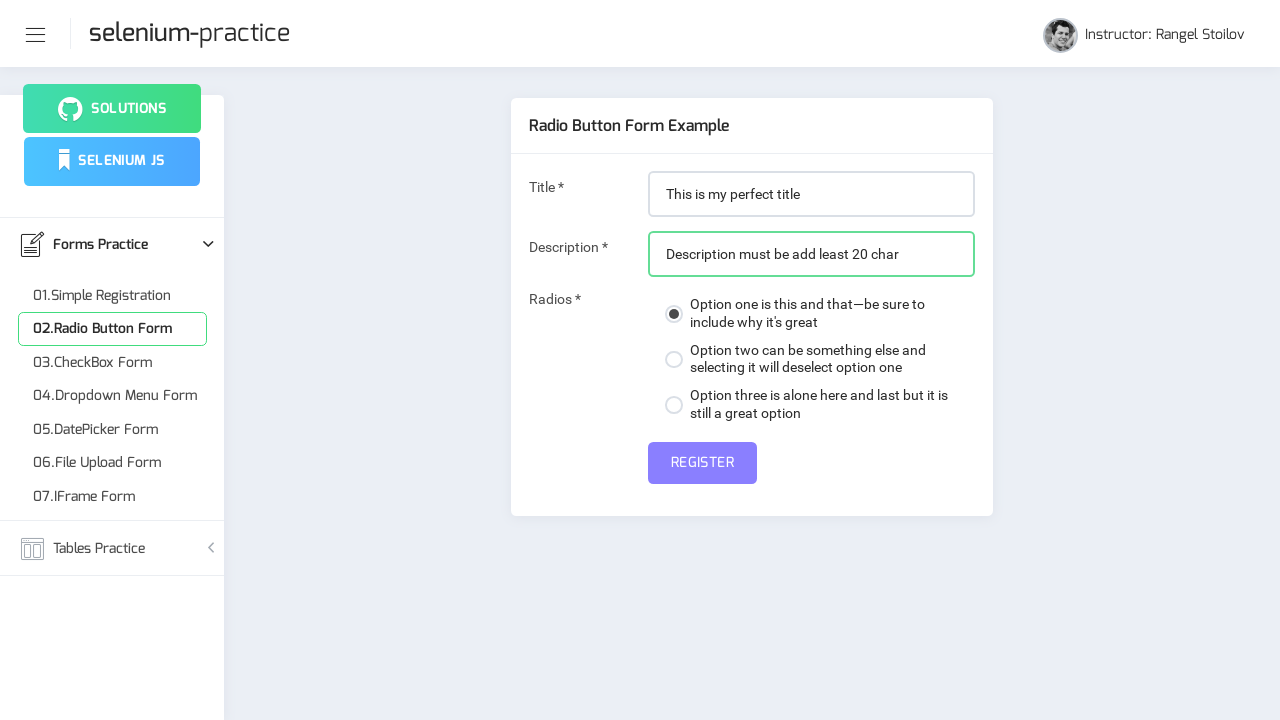

Clicked submit button to submit the form at (702, 463) on #submit
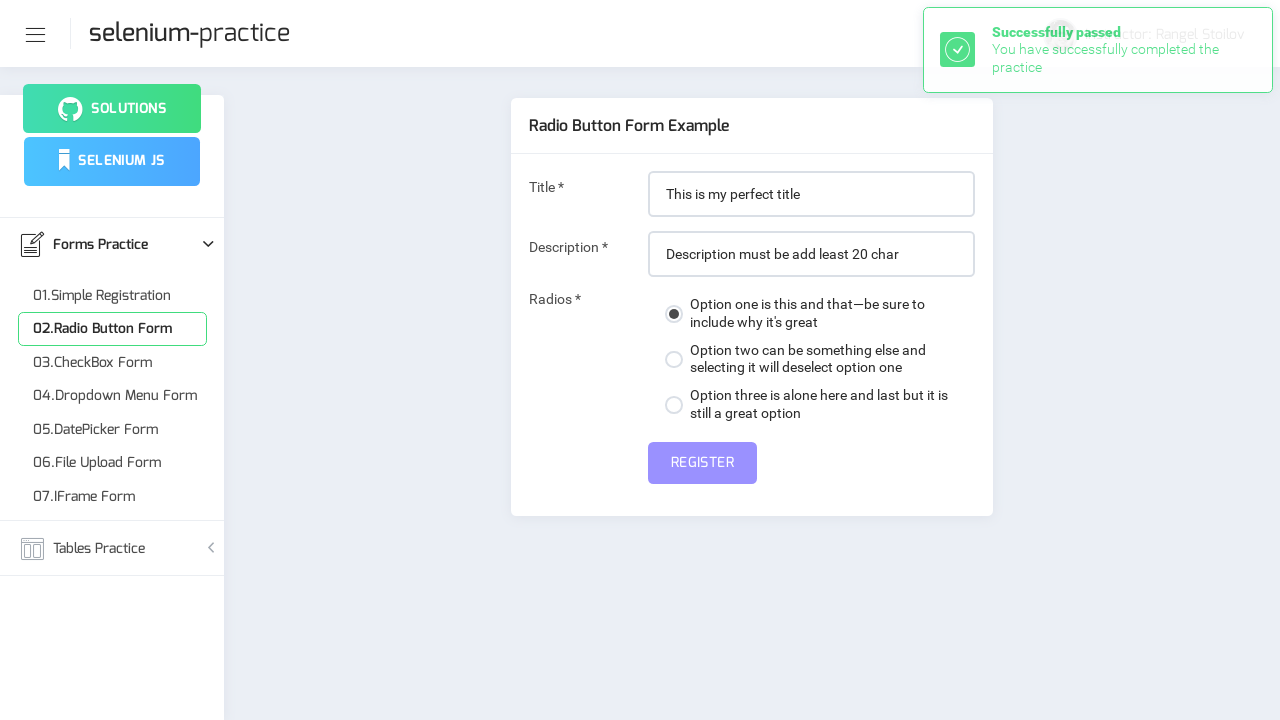

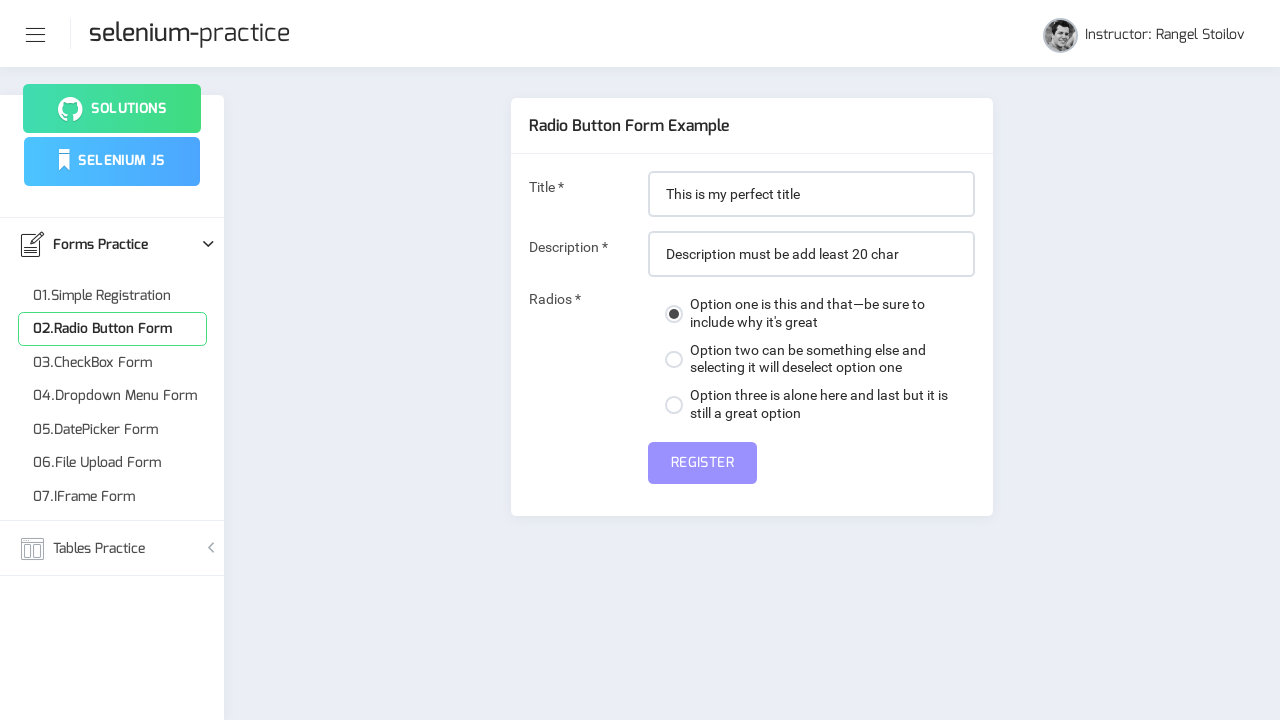